Navigates to the AJIO e-commerce website with browser notifications disabled and maximizes the browser window.

Starting URL: https://www.ajio.com/

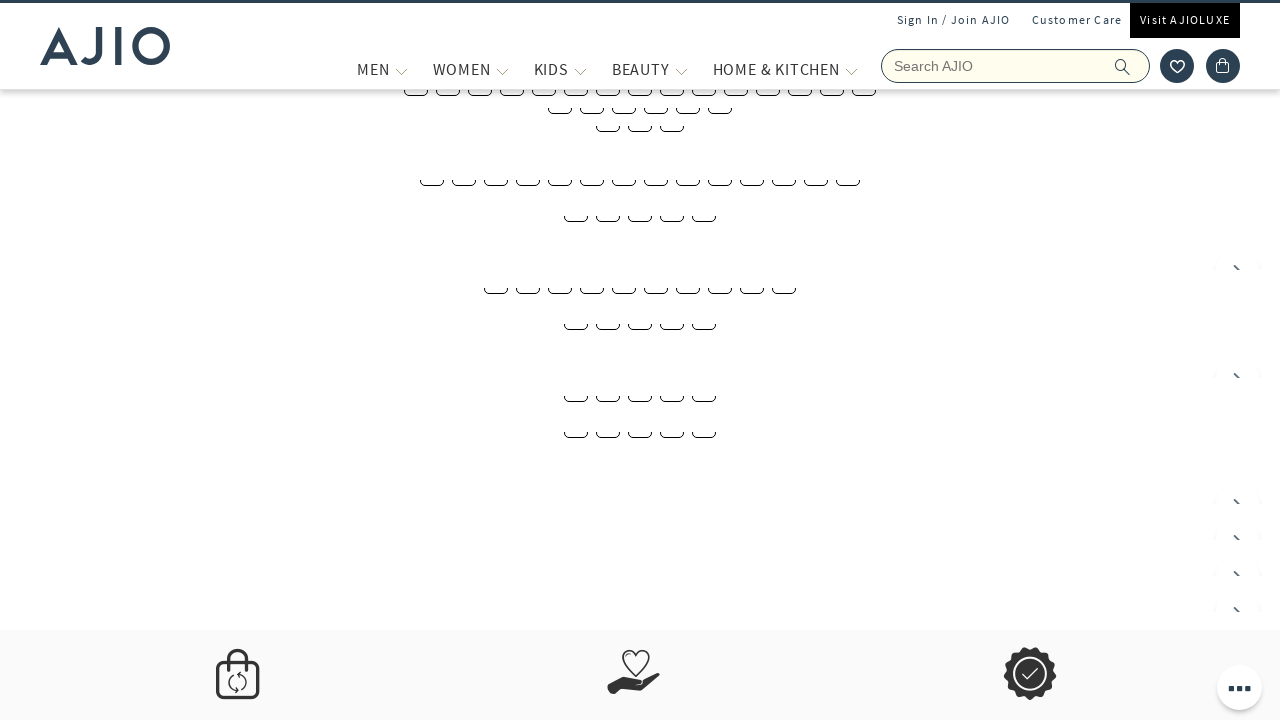

Page loaded to domcontentloaded state on AJIO website
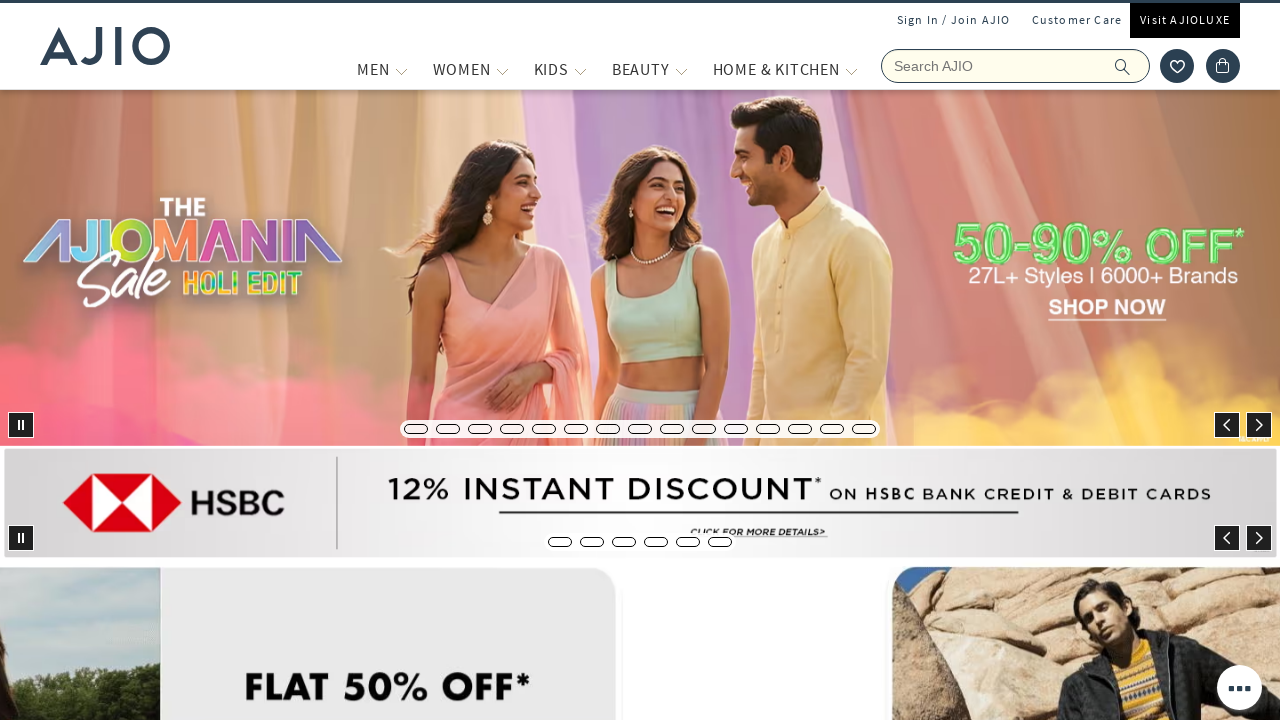

Maximized browser window to 1920x1080
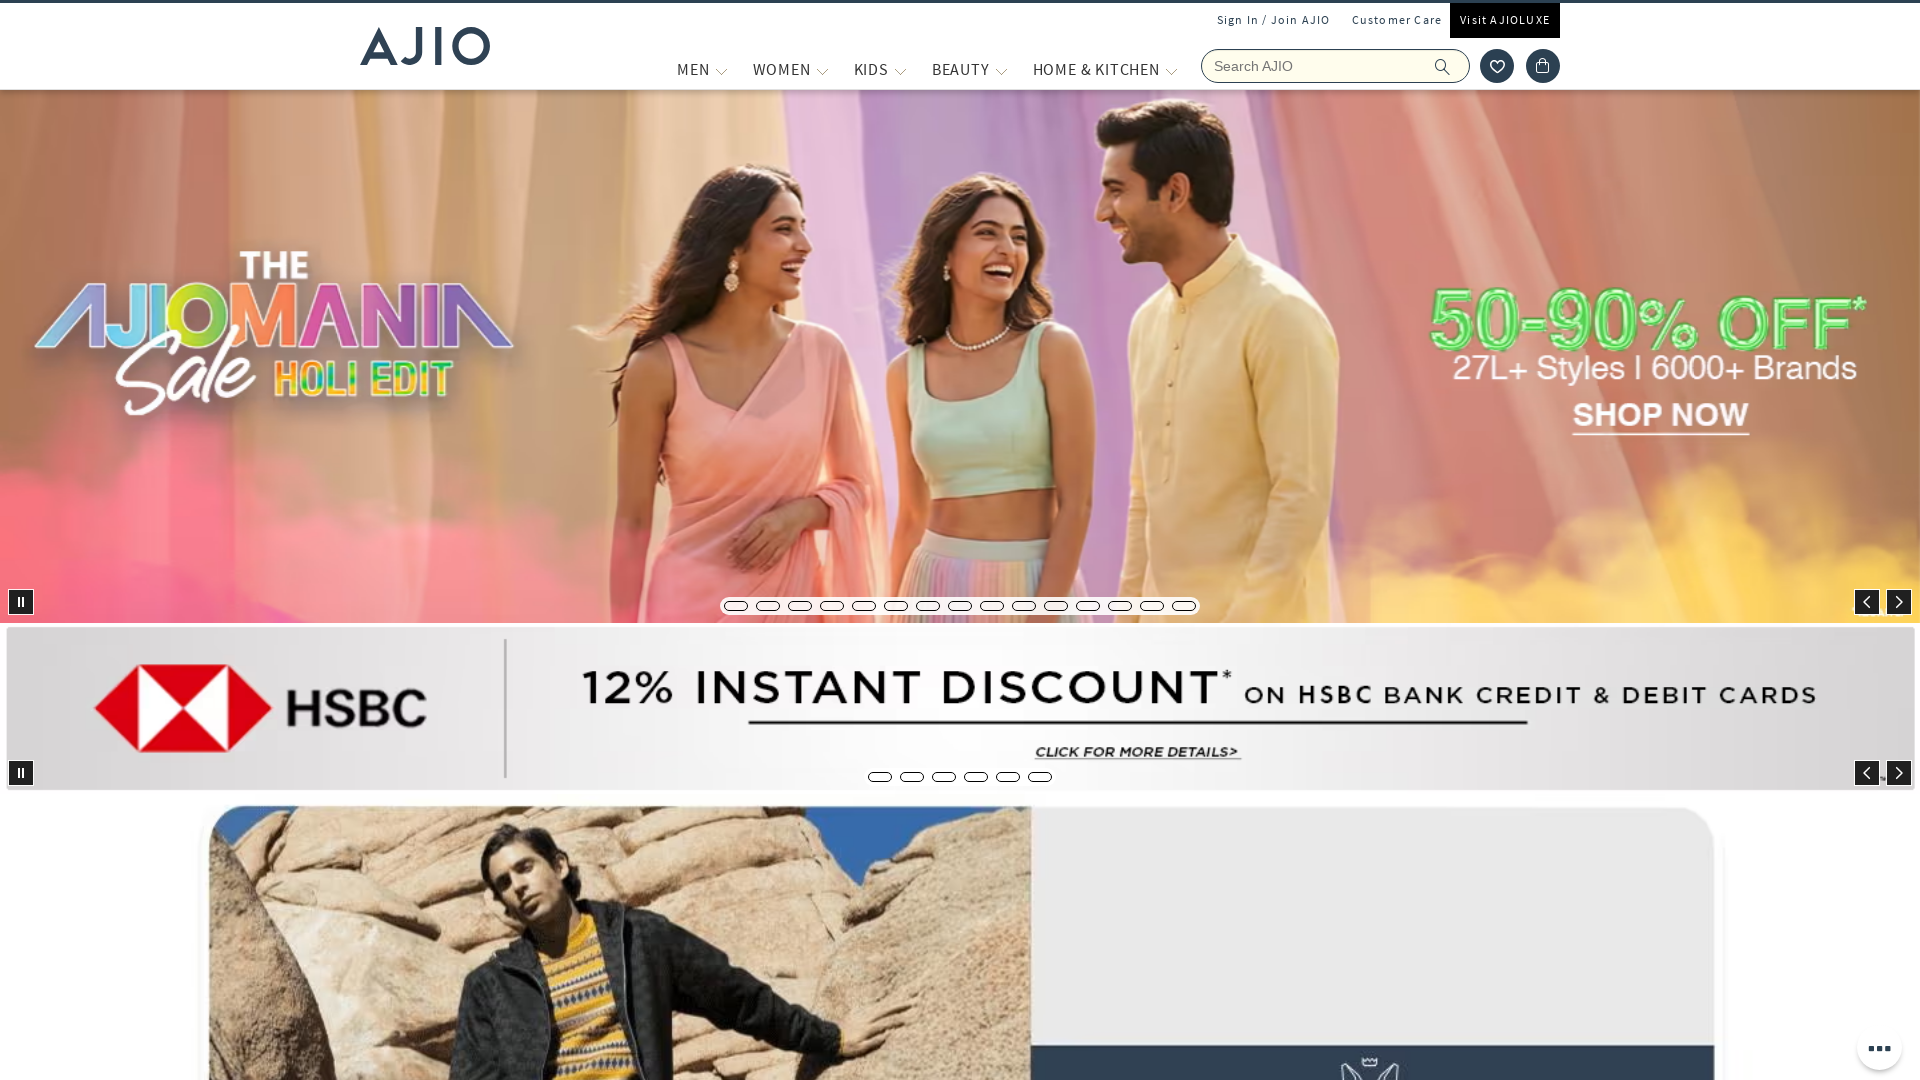

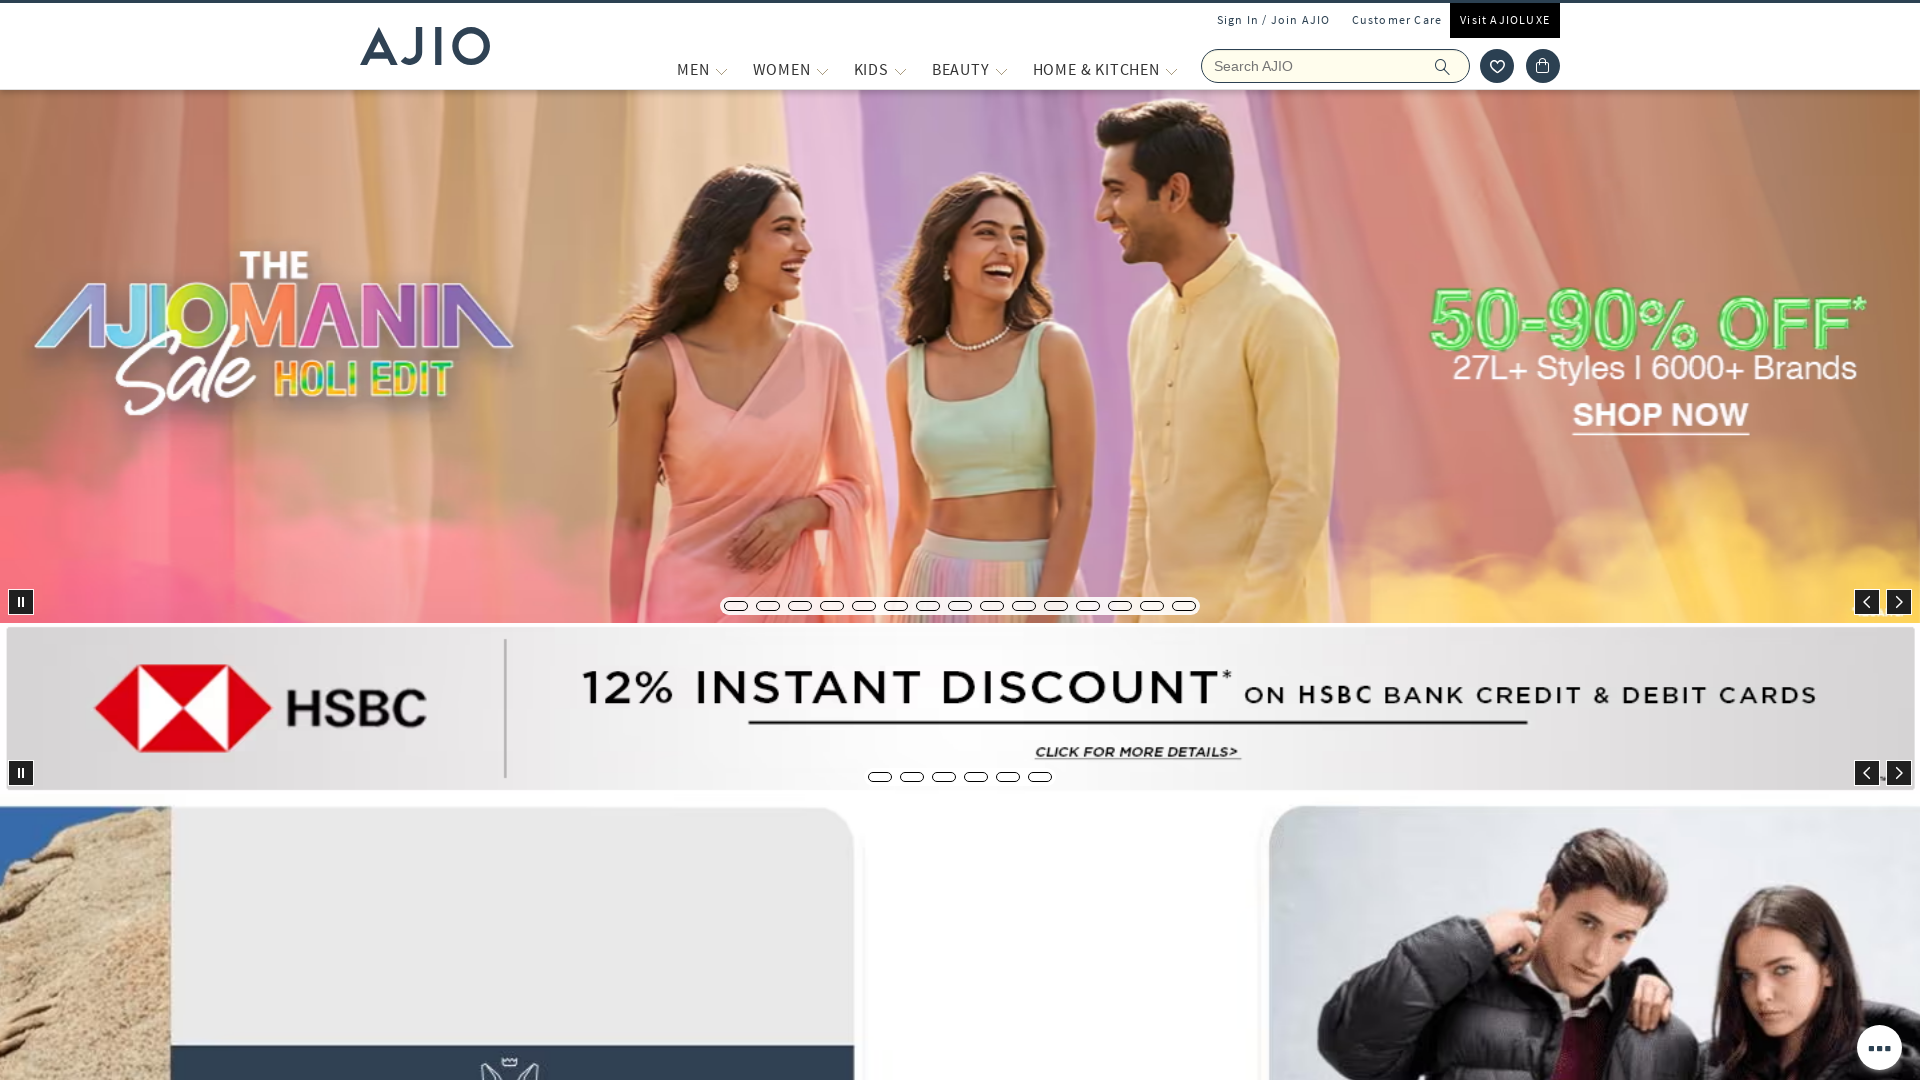